Tests various mouse interactions including click, move to element, double-click, and right-click context menu operations on interactive elements

Starting URL: https://training-support.net/webelements/mouse-events

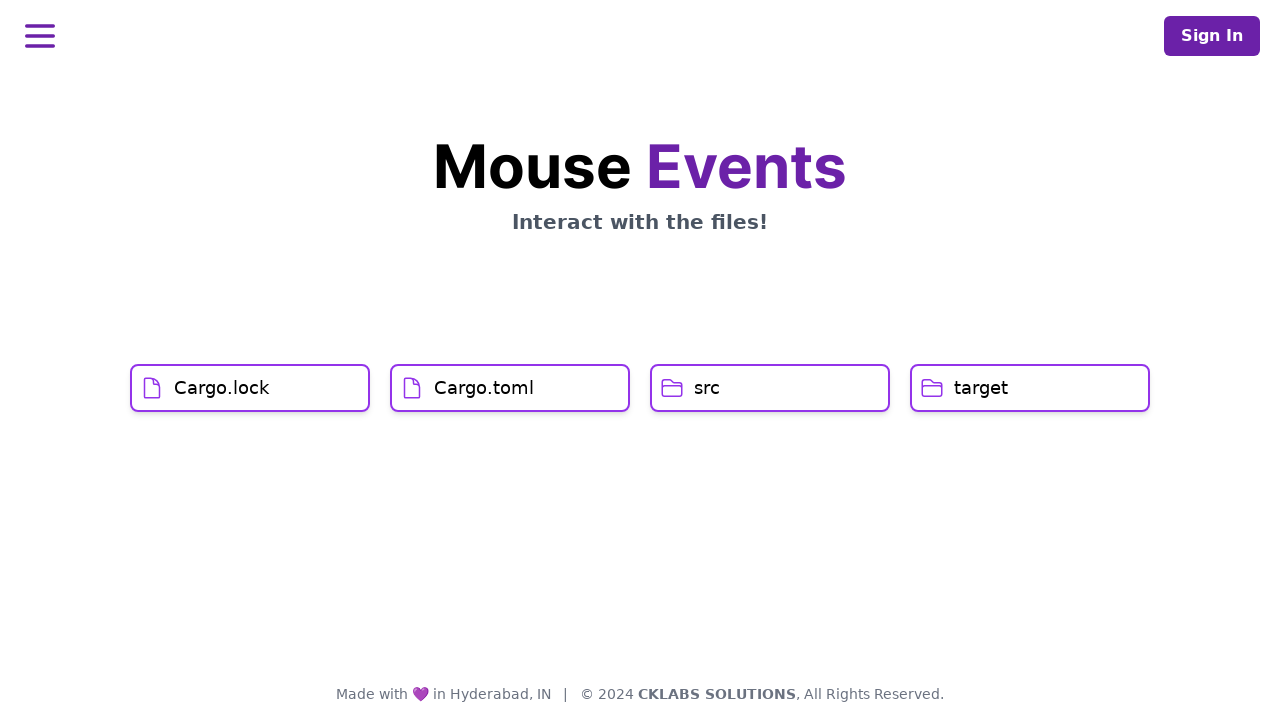

Located Cargo.lock interactive element
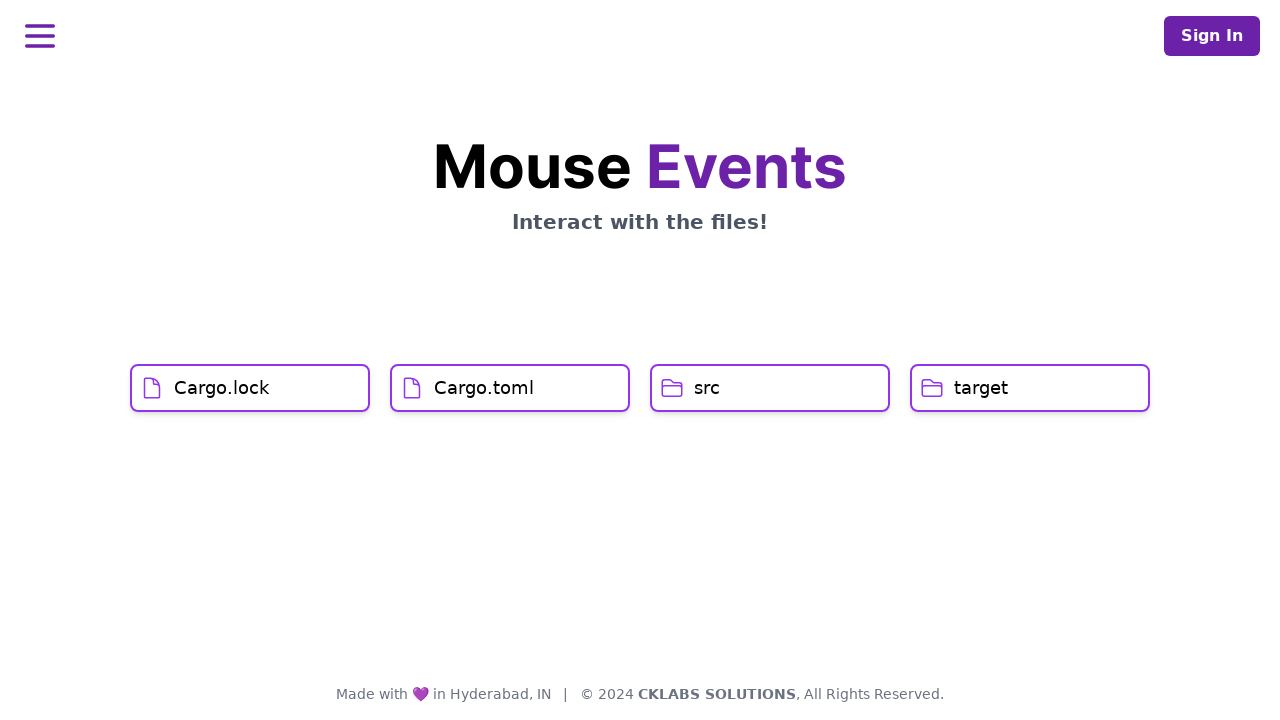

Located Cargo.toml interactive element
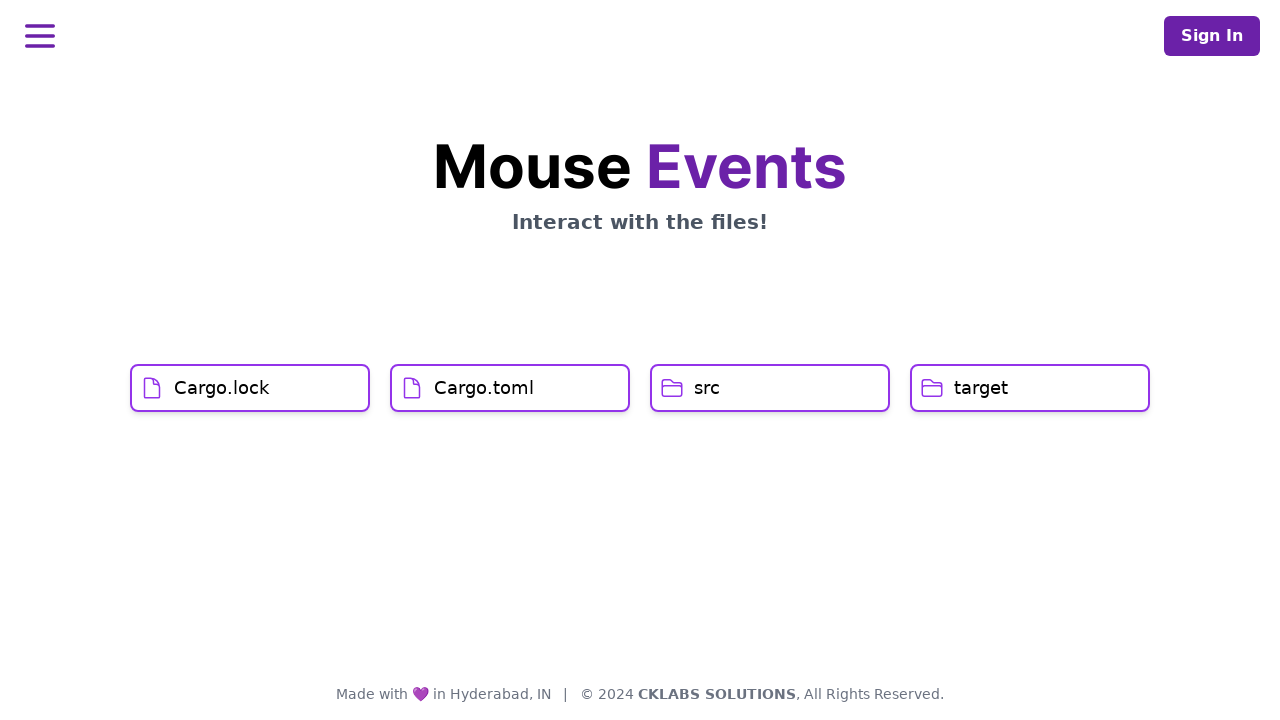

Located src interactive element
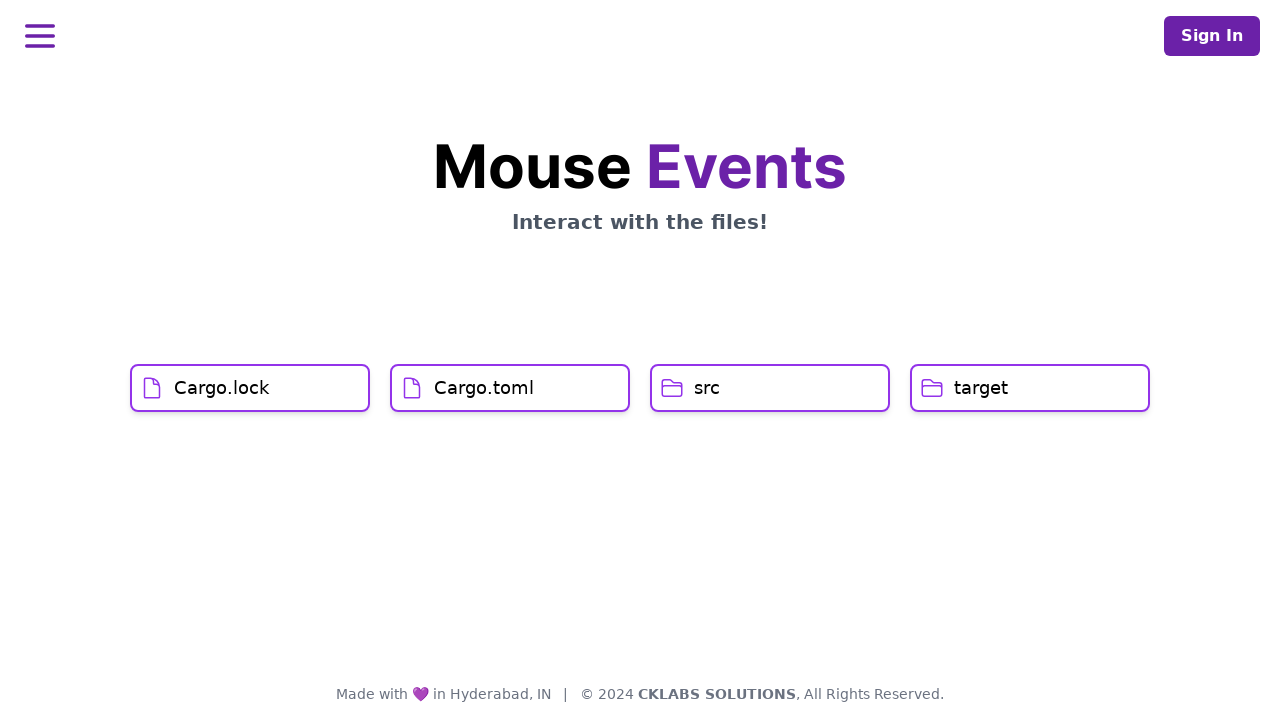

Located target interactive element
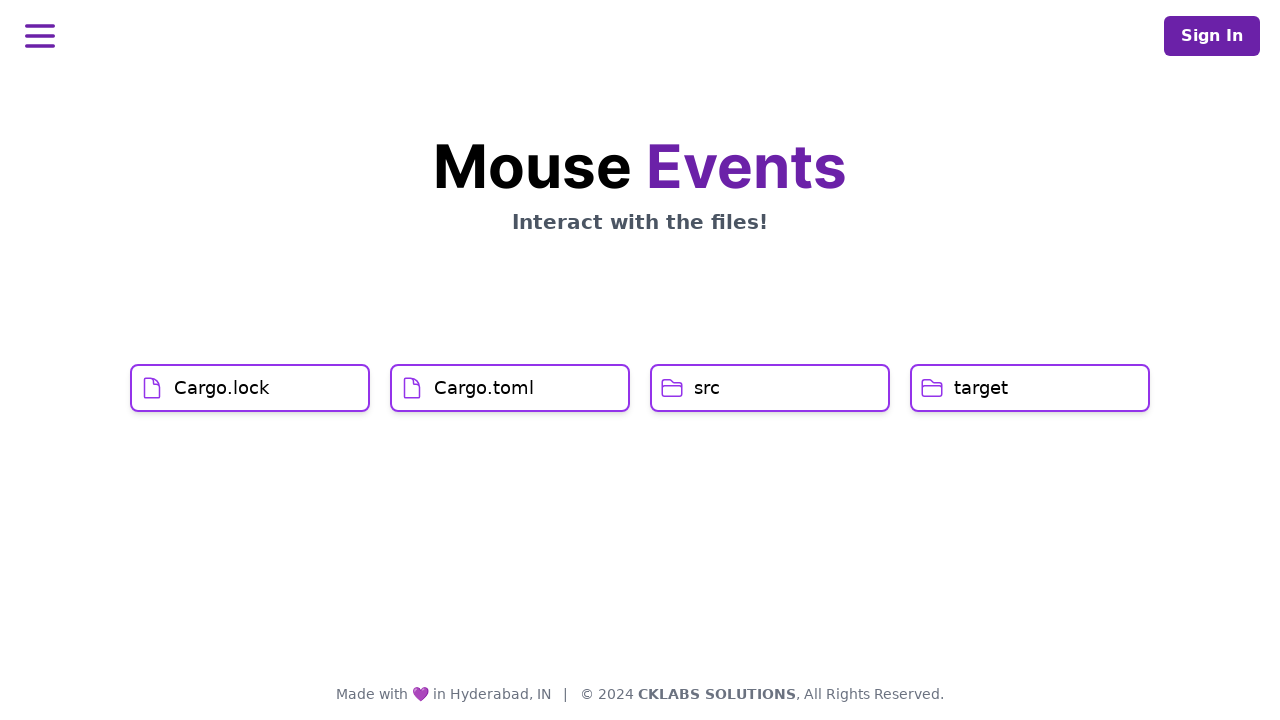

Clicked on Cargo.lock element at (250, 388) on (//*[@class='cursor-pointer self-center rounded-lg border-2 border-purple-600 sh
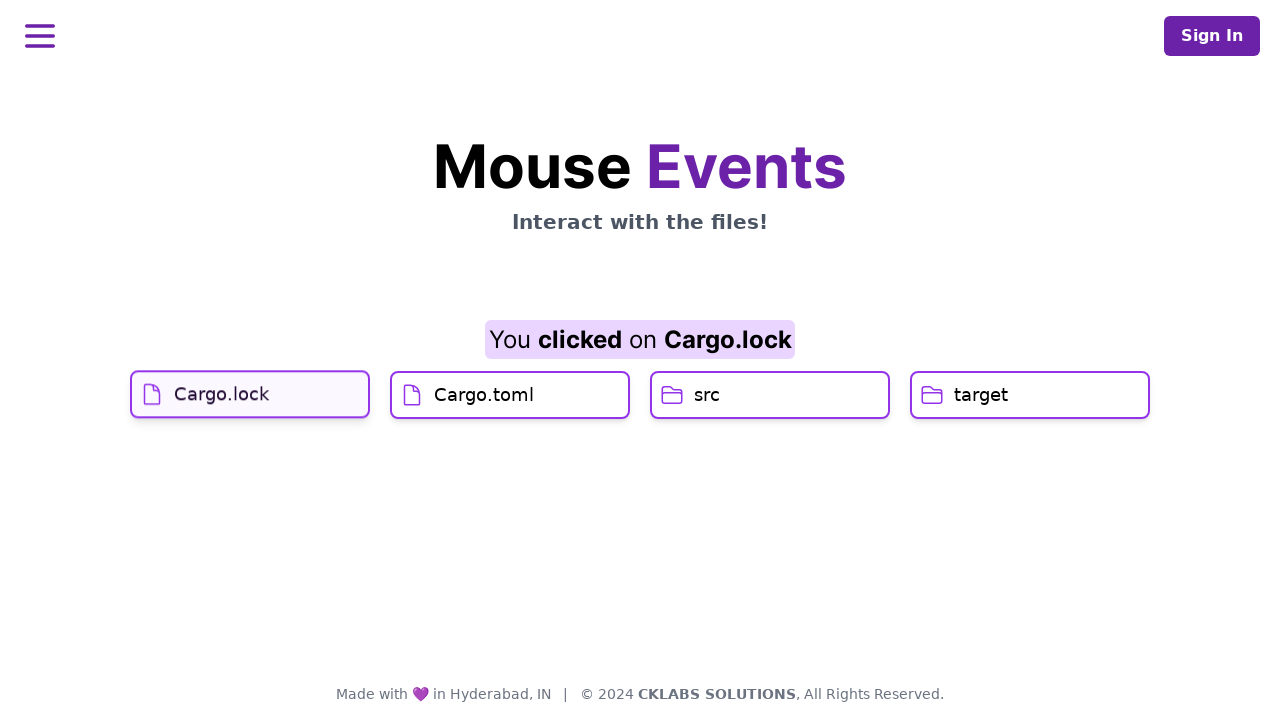

Hovered over Cargo.toml element at (510, 420) on (//*[@class='cursor-pointer self-center rounded-lg border-2 border-purple-600 sh
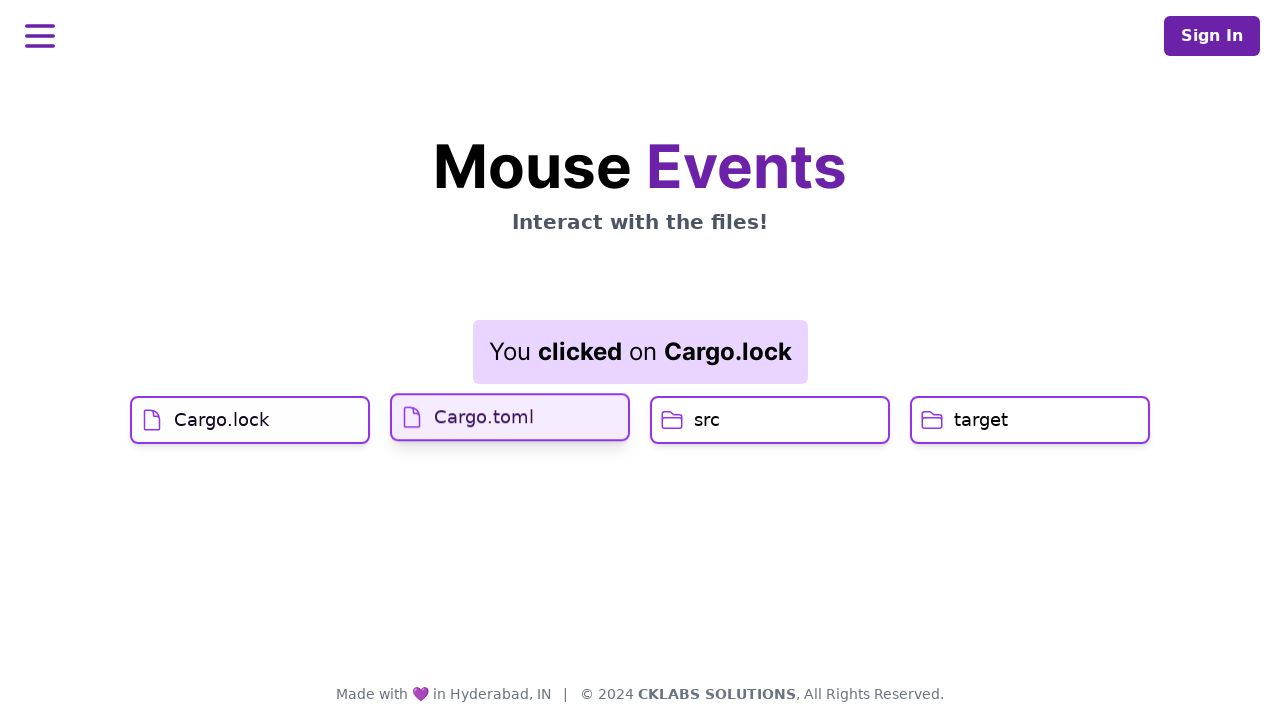

Clicked on Cargo.toml element at (510, 416) on (//*[@class='cursor-pointer self-center rounded-lg border-2 border-purple-600 sh
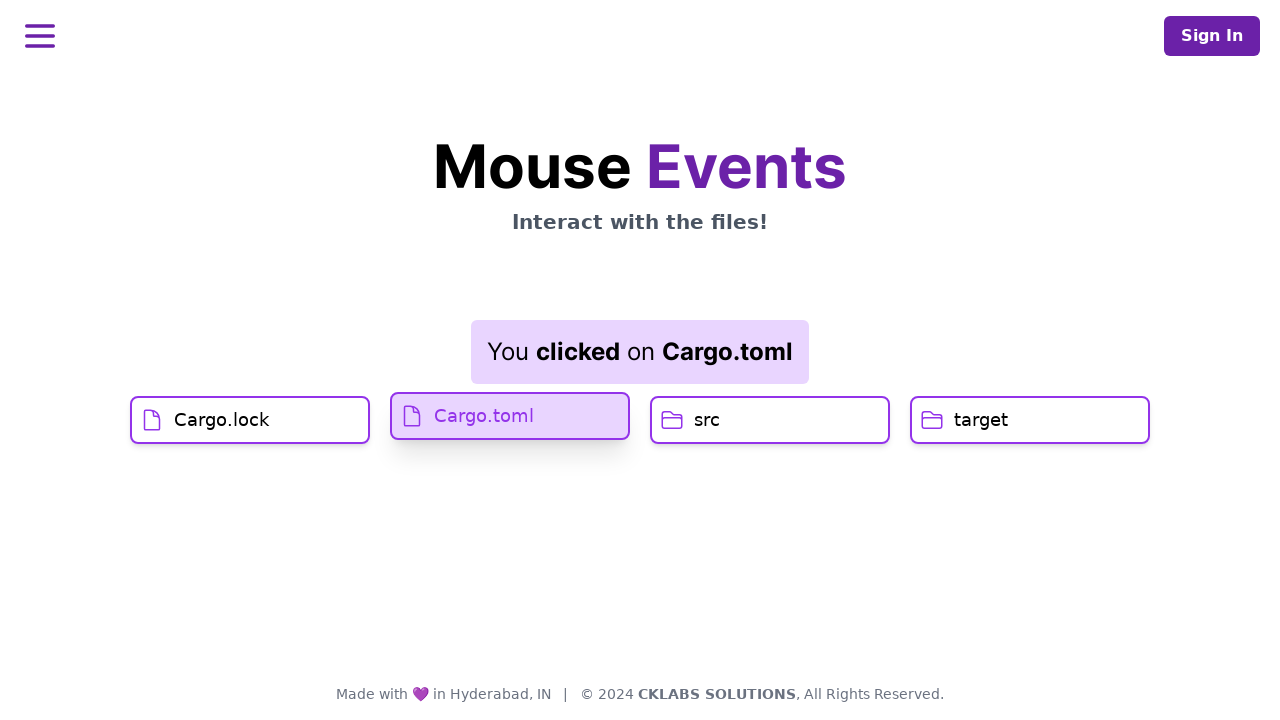

Double-clicked on src element at (770, 420) on (//*[@class='cursor-pointer self-center rounded-lg border-2 border-purple-600 sh
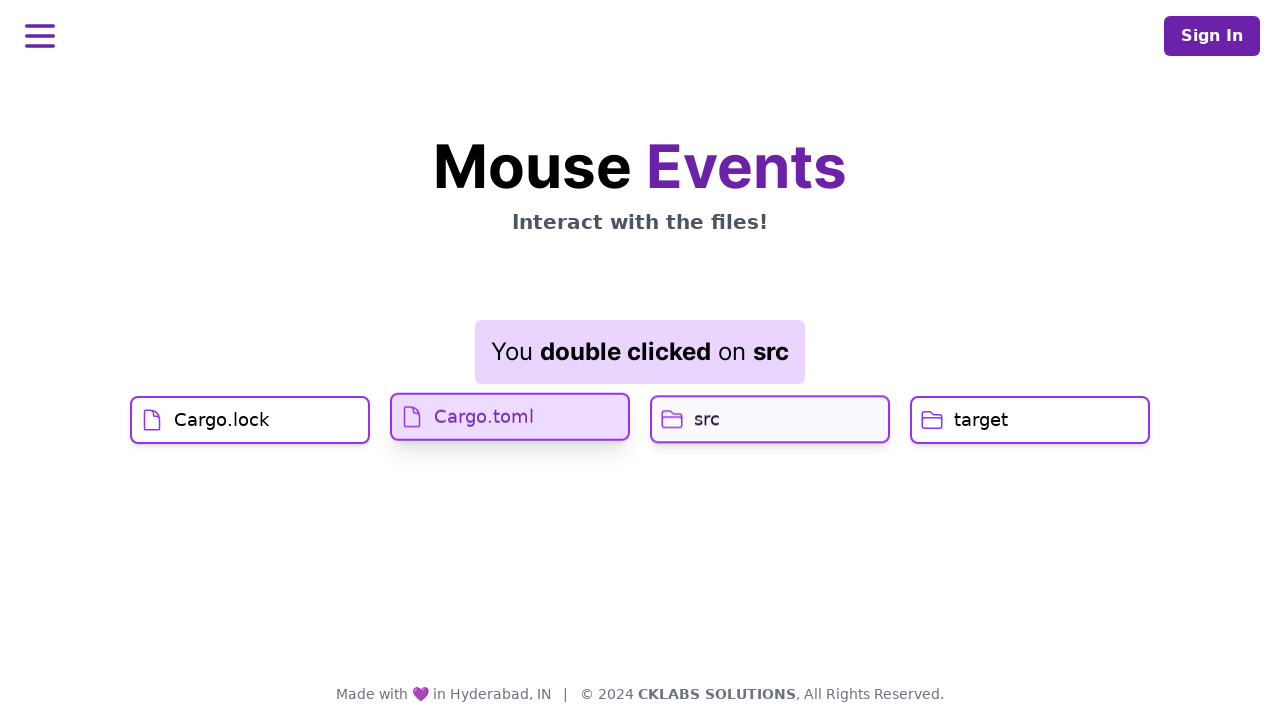

Right-clicked on target element to open context menu at (1030, 420) on (//*[@class='cursor-pointer self-center rounded-lg border-2 border-purple-600 sh
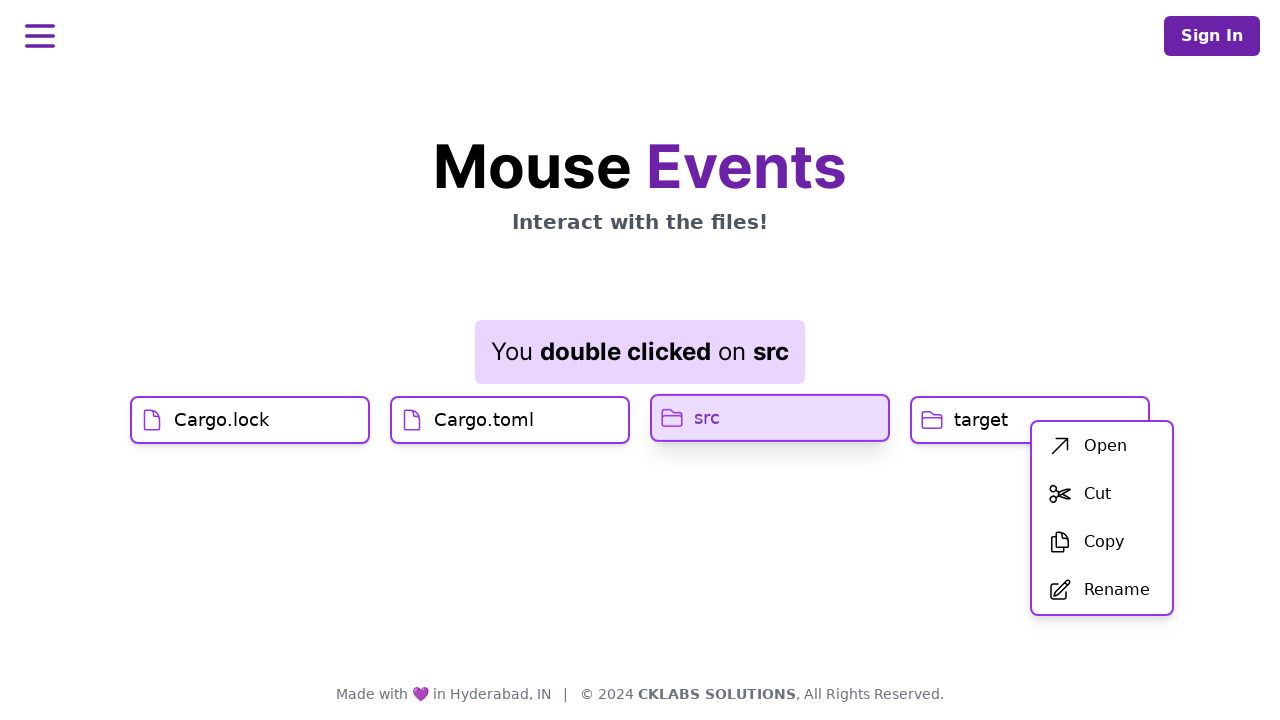

Located first option in context menu
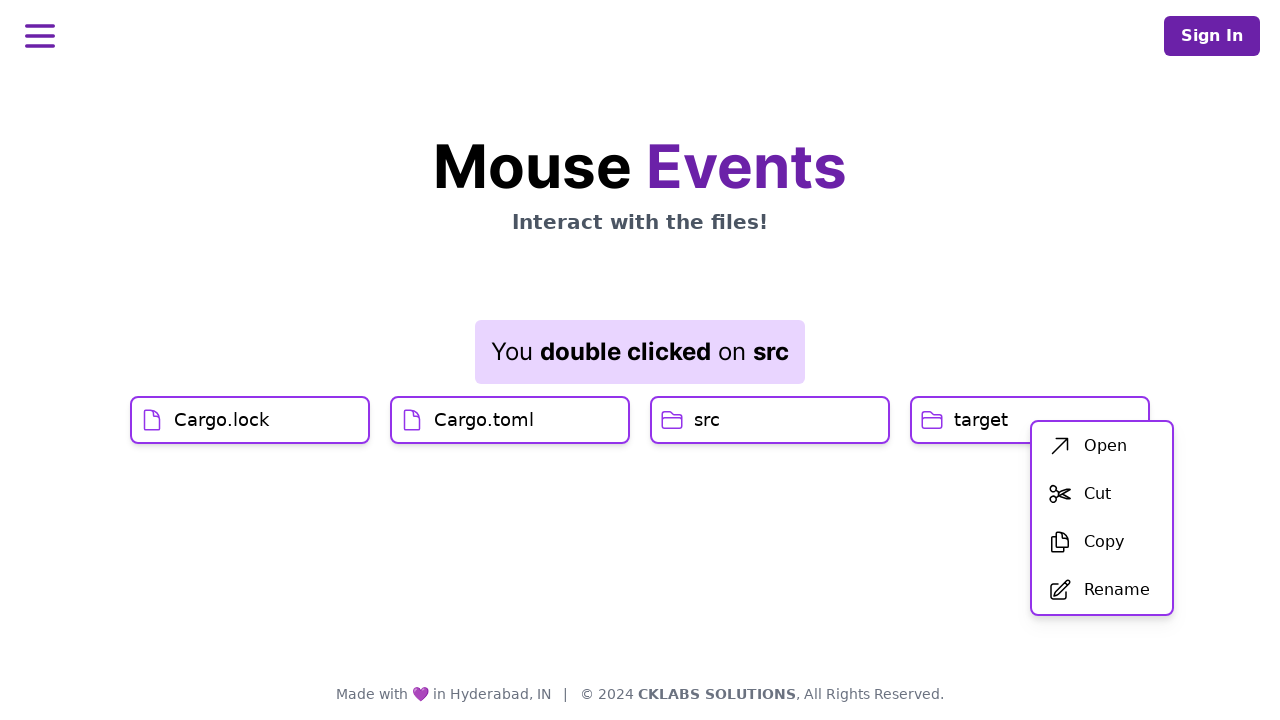

Clicked first option in context menu at (1102, 446) on xpath=//div[@id='menu']/div/ul/li[1]
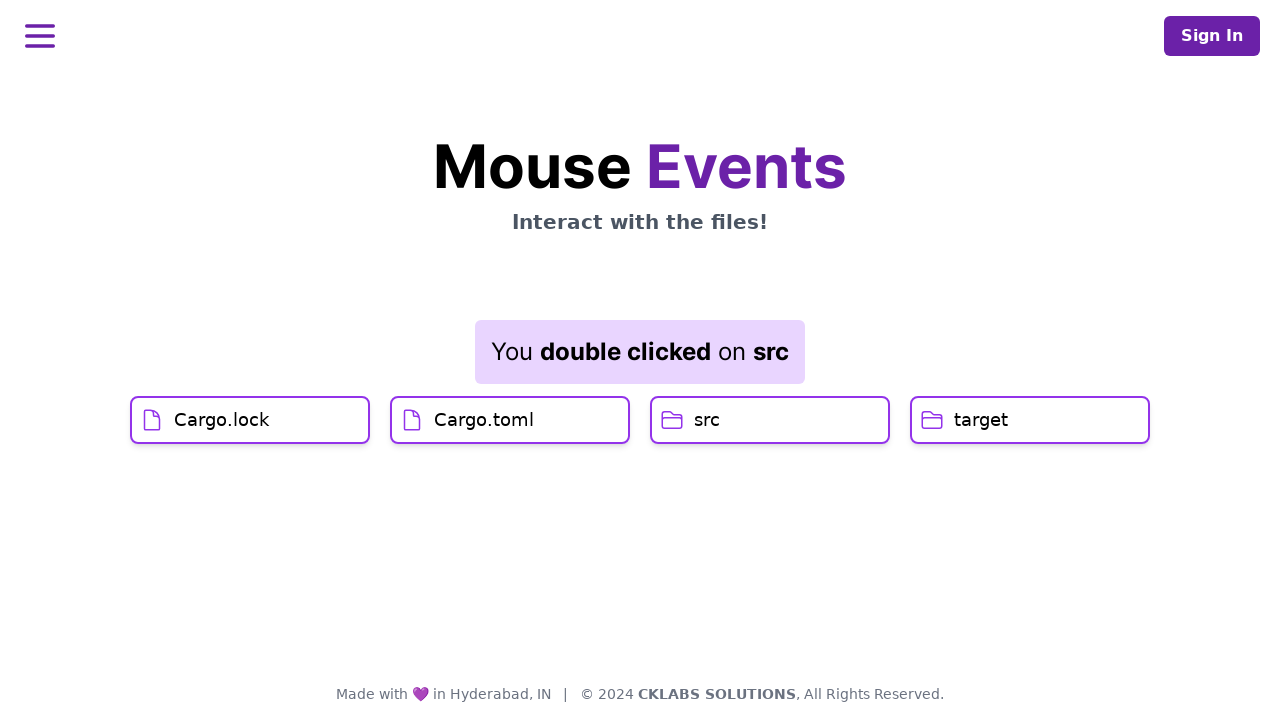

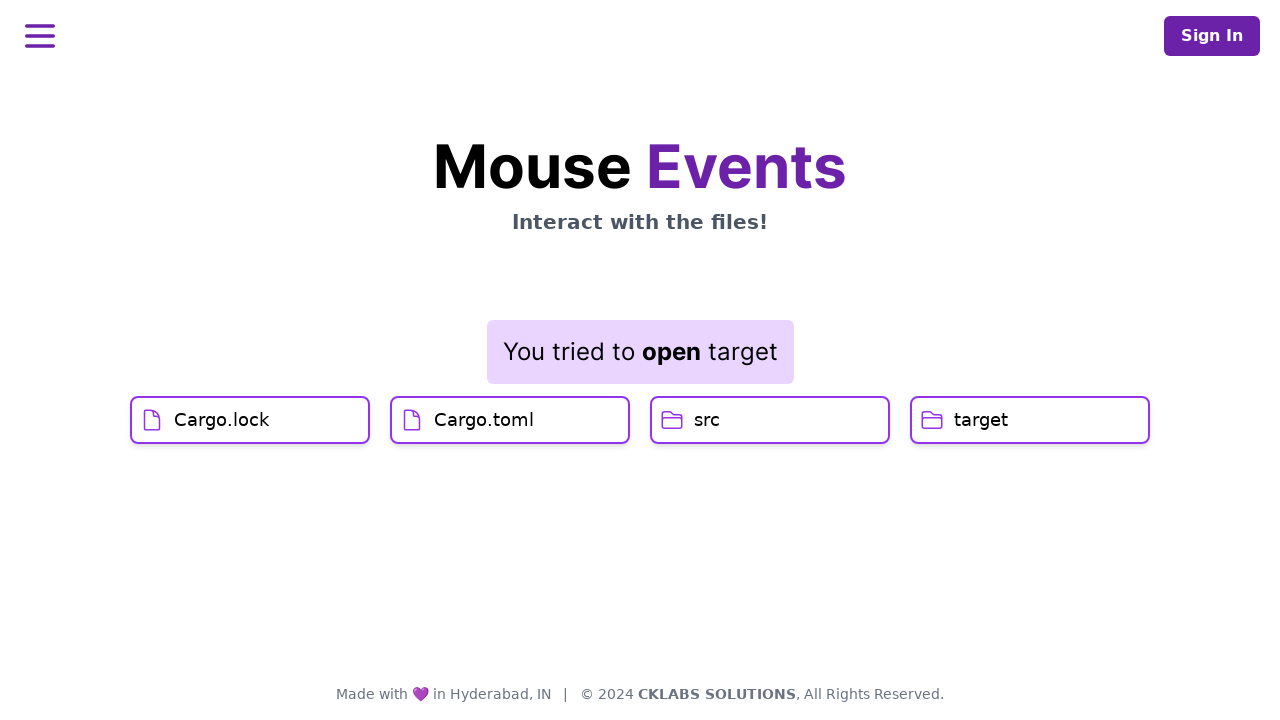